Tests right-click button functionality by navigating to Elements > Buttons page and performing a right-click action, verifying the expected message appears

Starting URL: https://demoqa.com

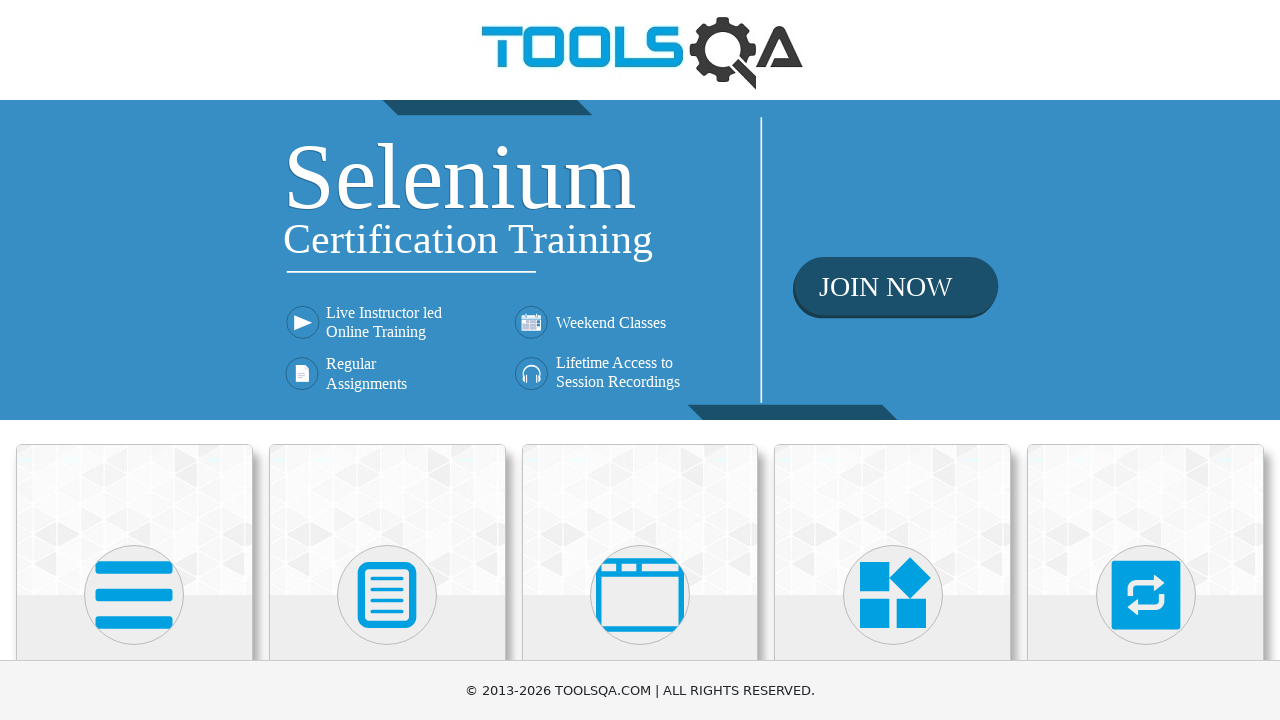

Navigated to https://demoqa.com
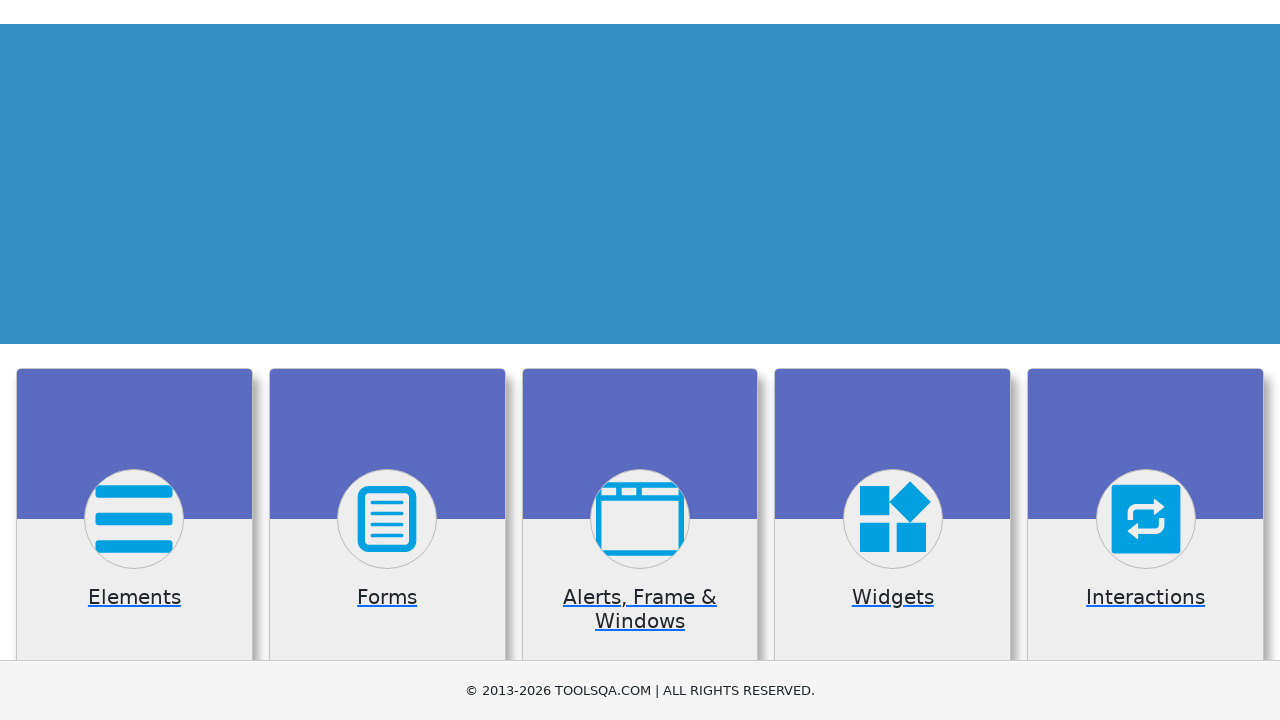

Clicked on Elements card at (134, 360) on text=Elements
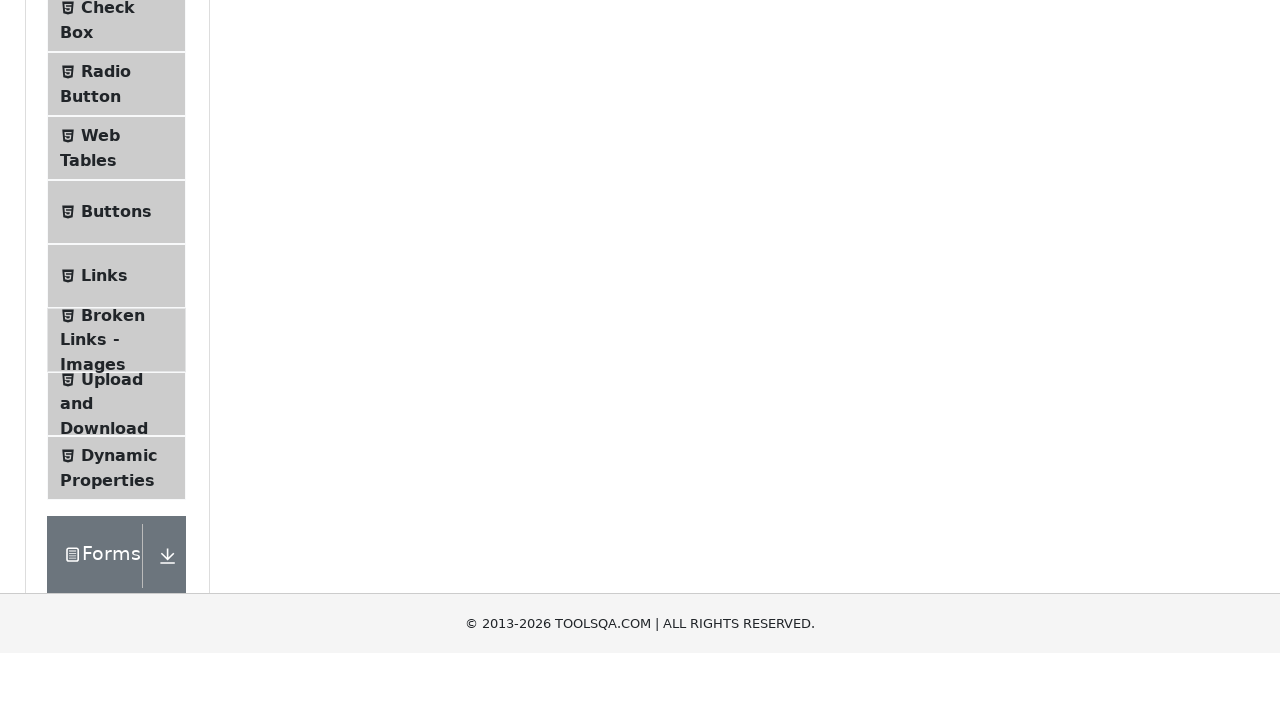

Clicked on Buttons menu item at (116, 517) on text=Buttons
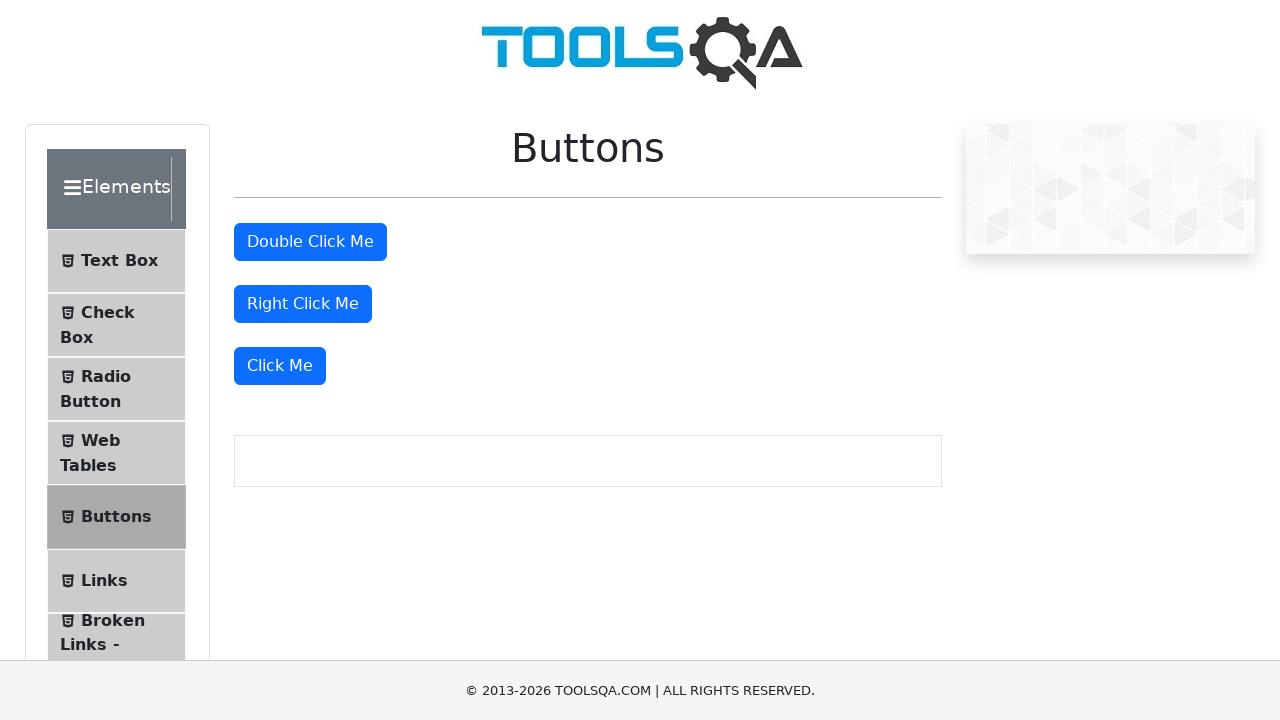

Performed right-click action on right-click button at (303, 304) on #rightClickBtn
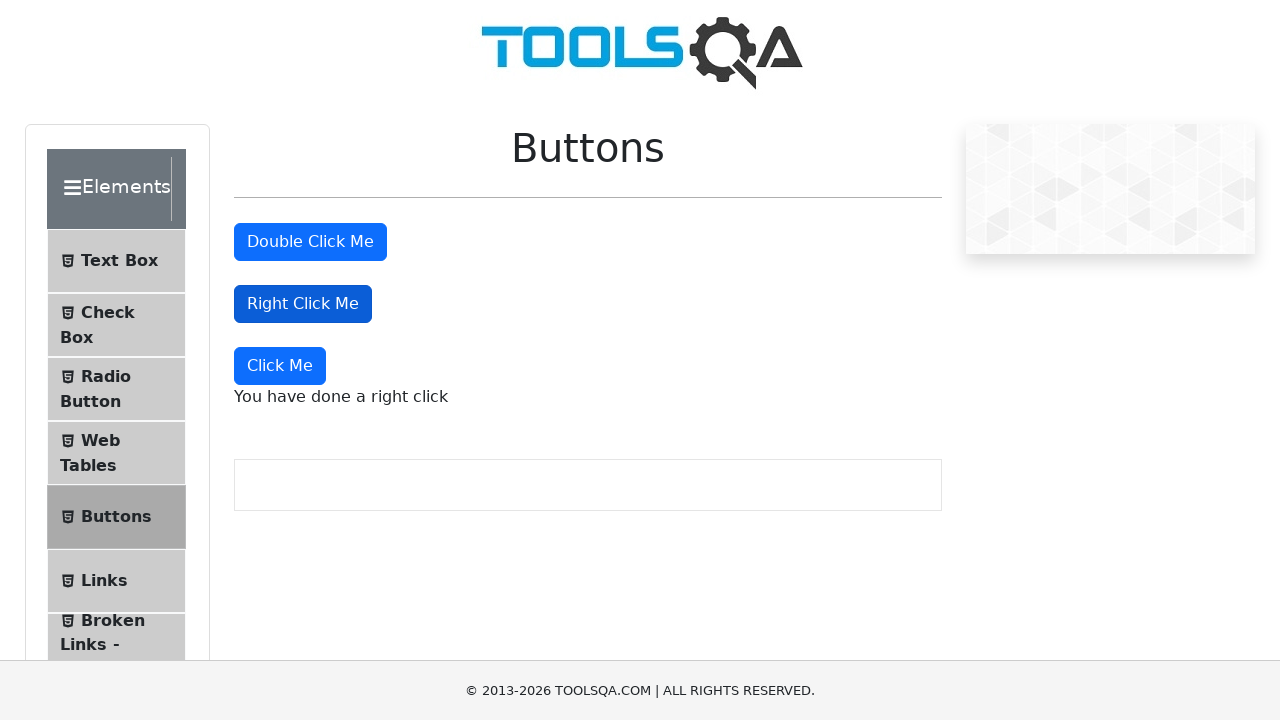

Right click message element loaded
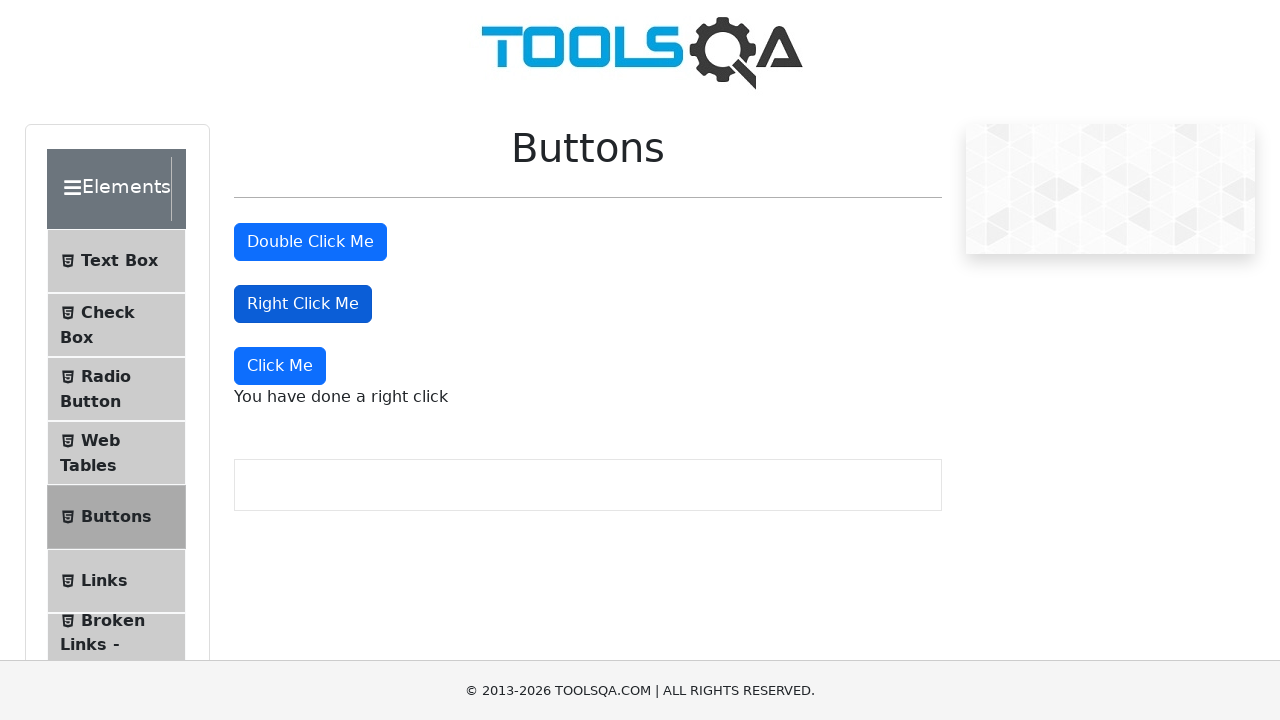

Verified that right click message 'You have done a right click' is displayed
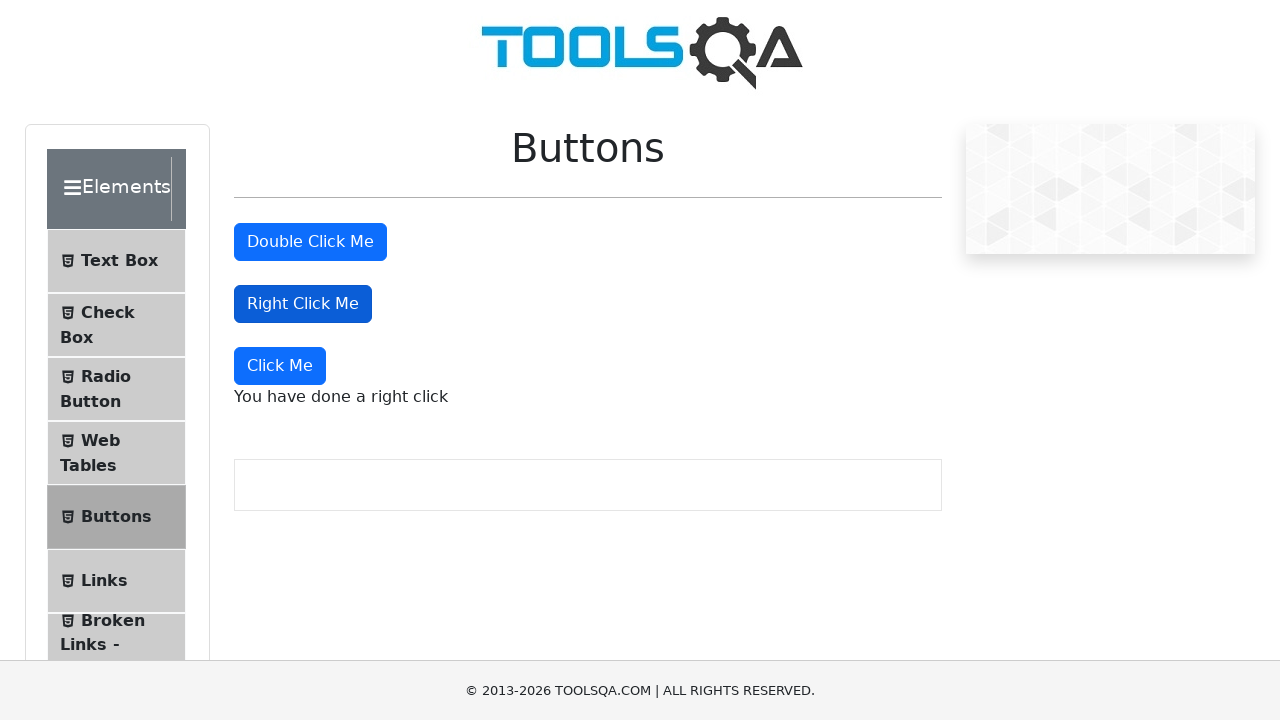

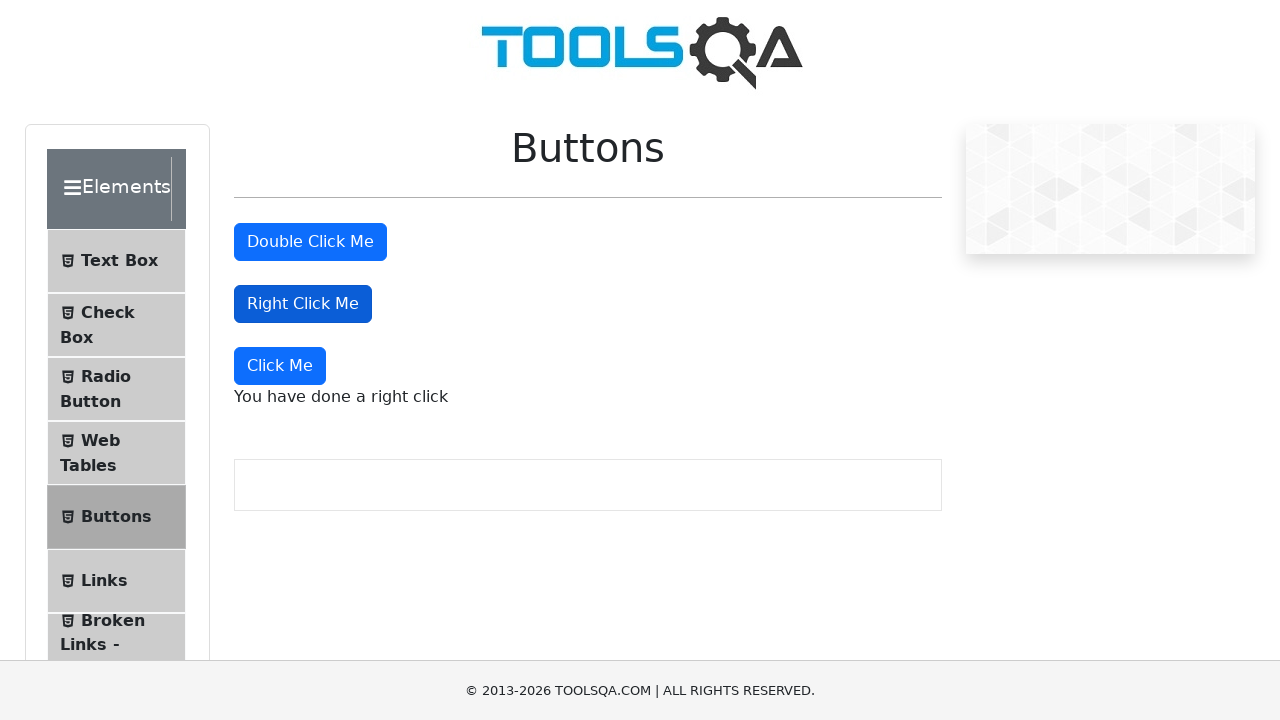